Tests table sorting functionality by clicking on a column header and verifying that the data becomes sorted, then navigates through paginated results to find a specific item (Rice)

Starting URL: https://rahulshettyacademy.com/seleniumPractise/#/offers

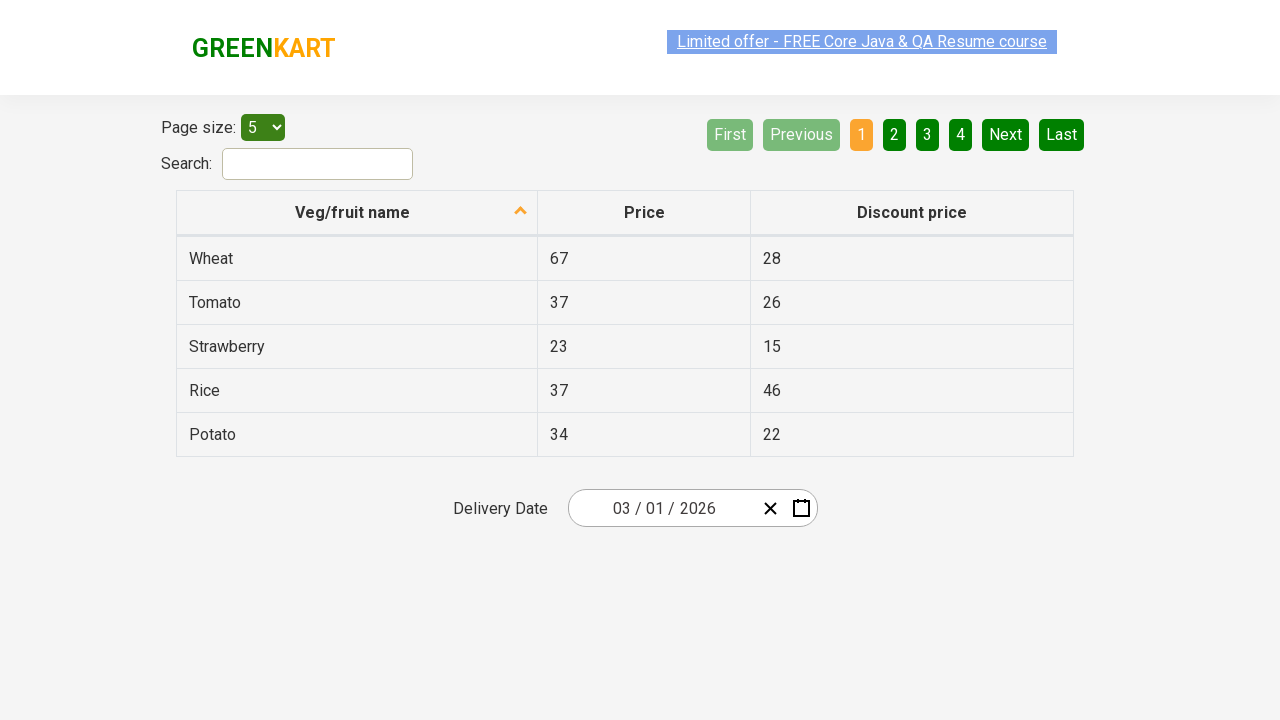

Clicked first column header to sort table at (357, 213) on xpath=//tr/th[1]
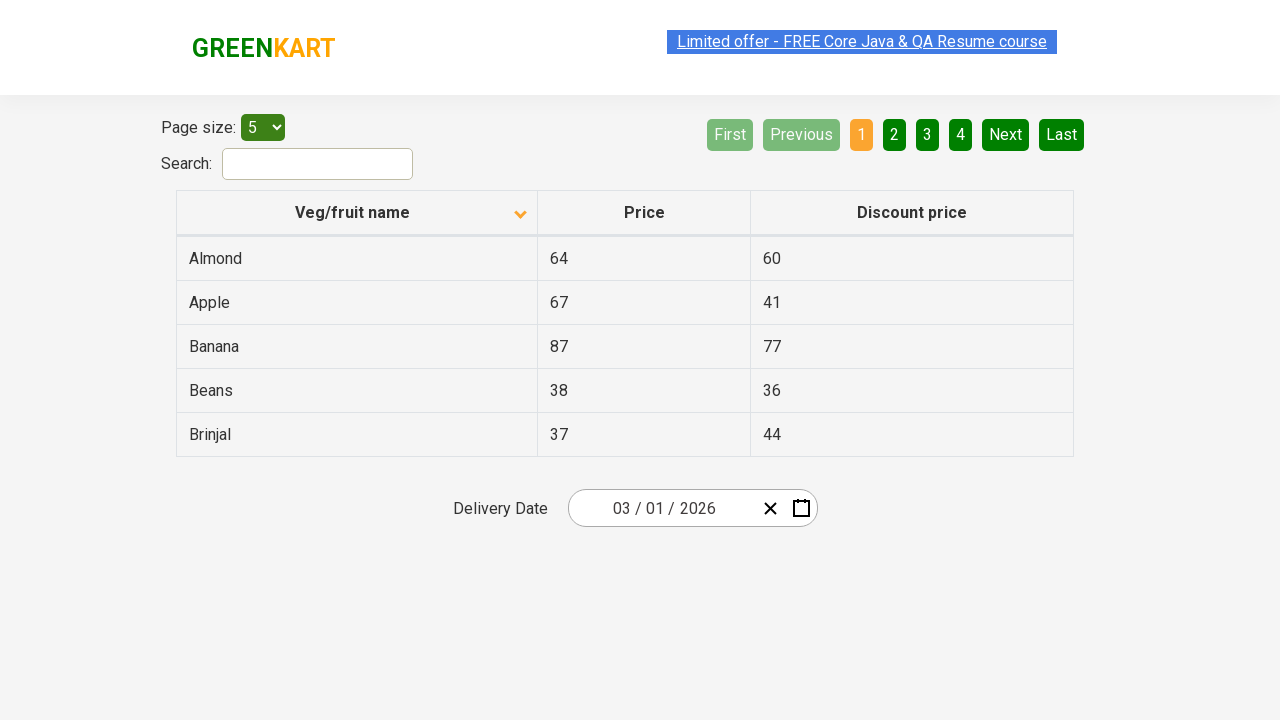

Table data loaded after sorting
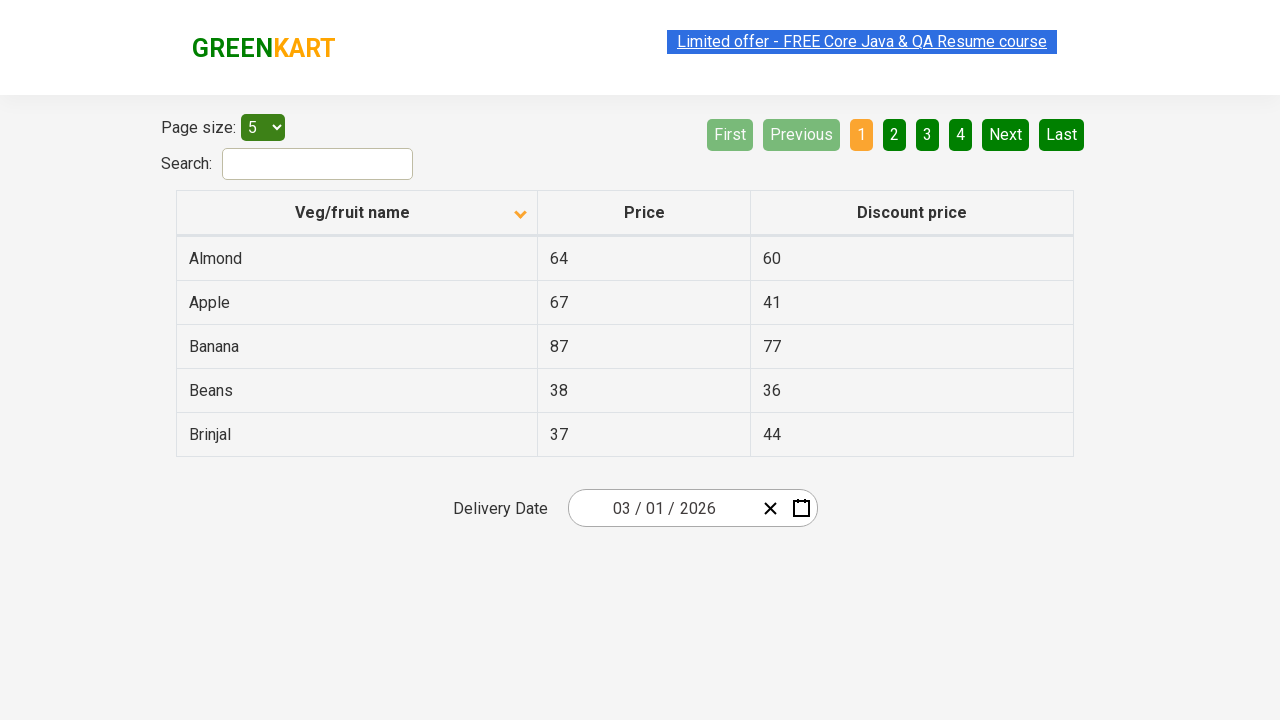

Retrieved all items from first column
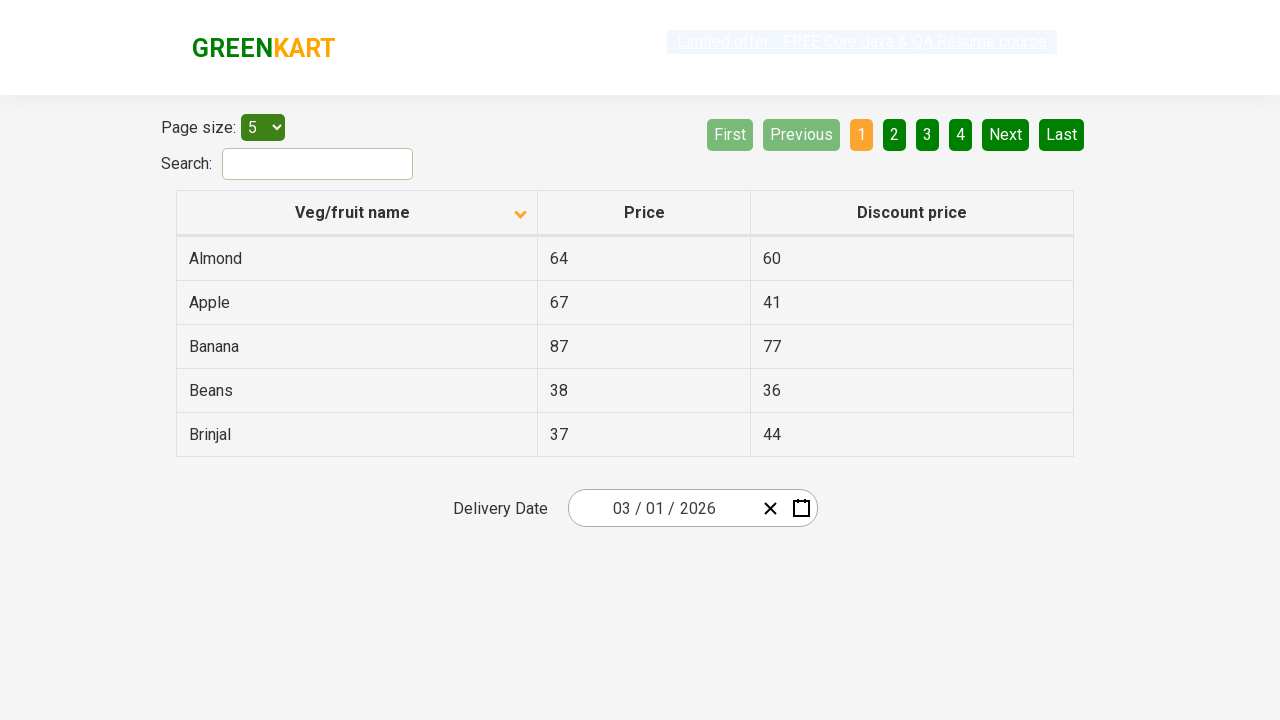

Verified column is sorted correctly
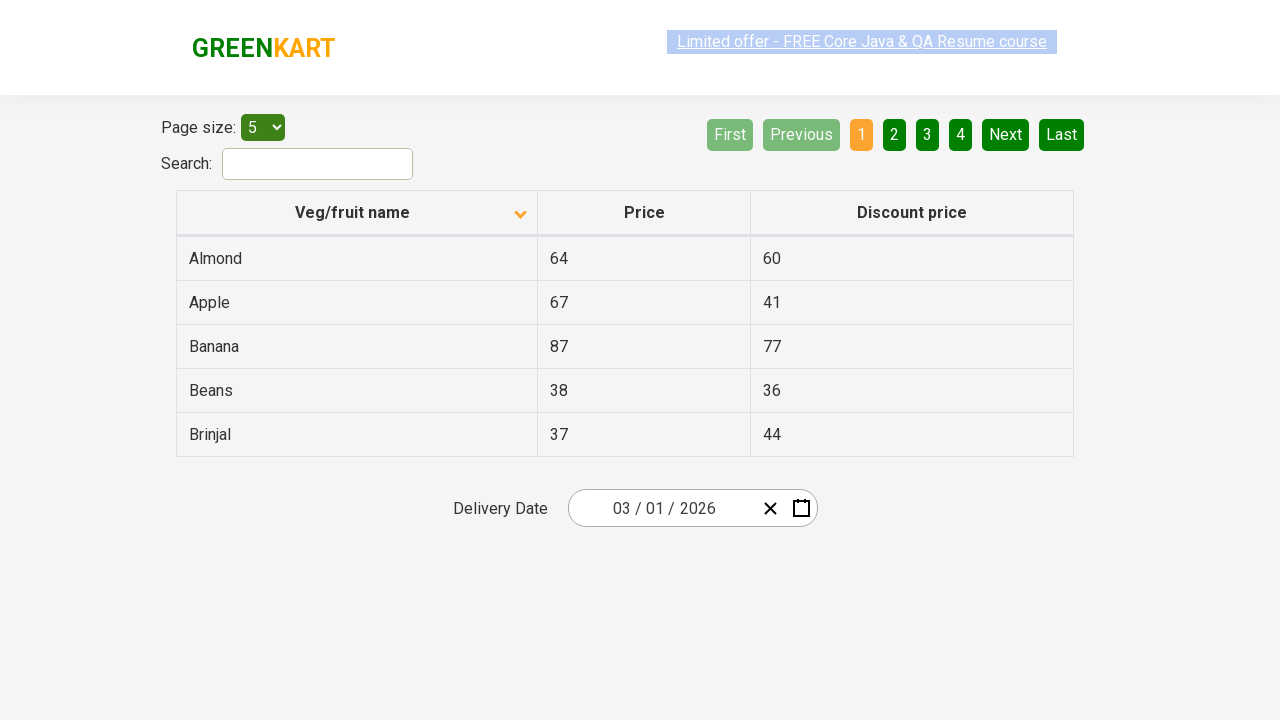

Retrieved table rows from page 1
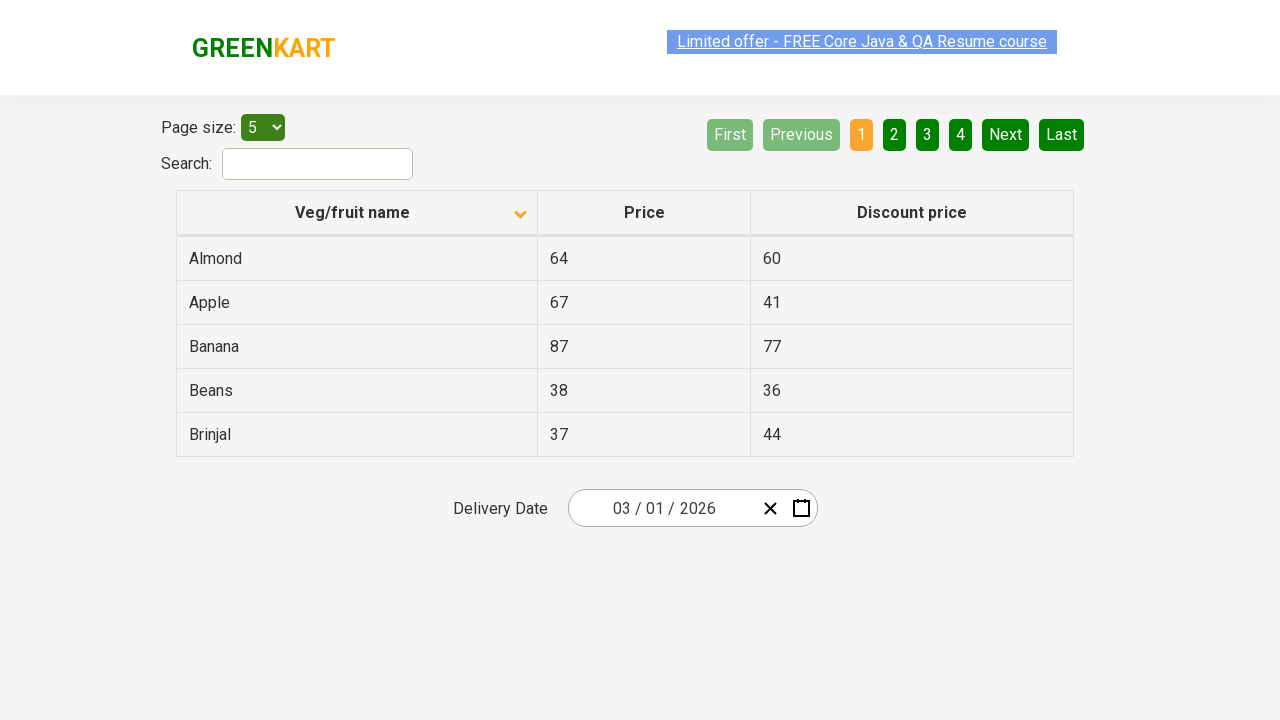

Clicked next page button to continue searching at (1006, 134) on [aria-label='Next']
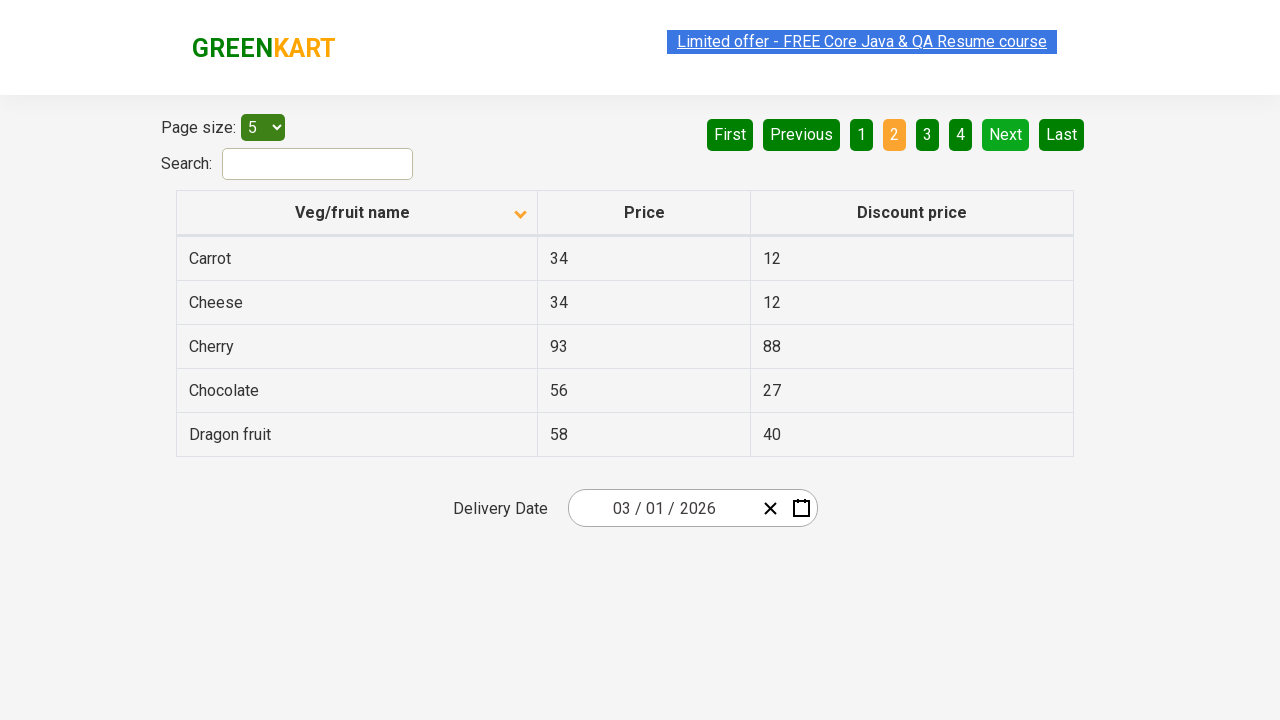

Waited for next page to load
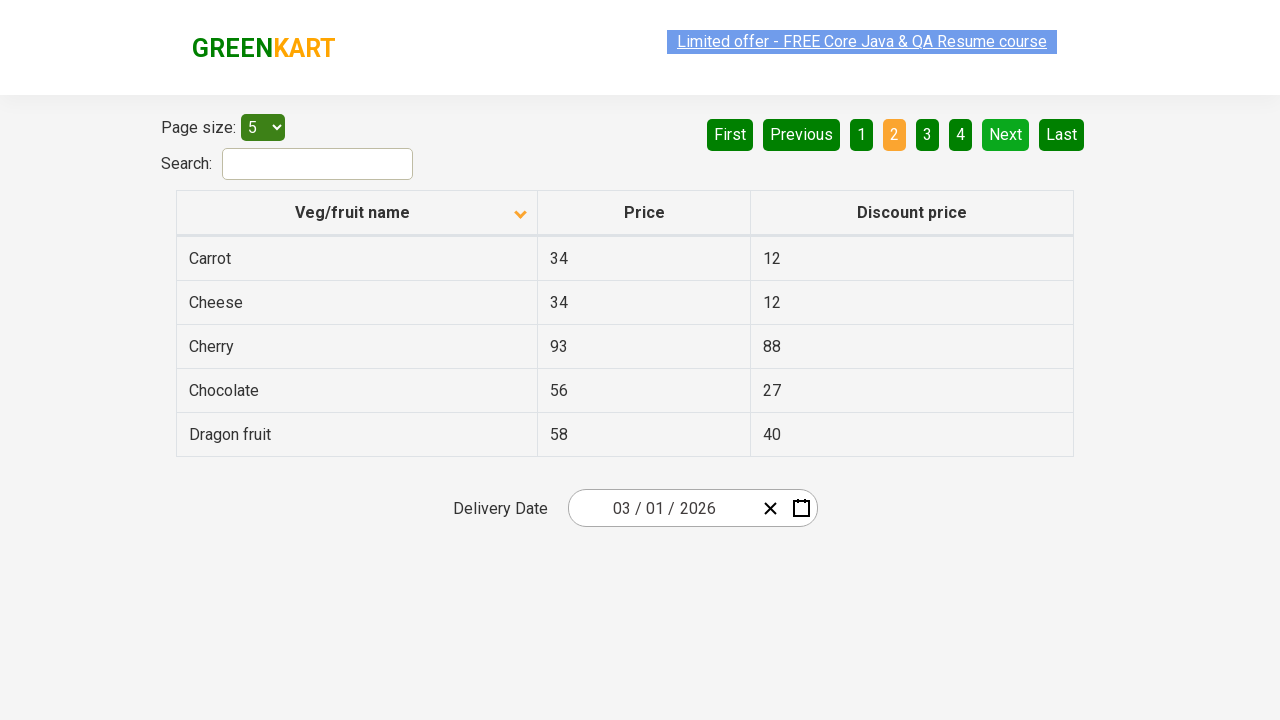

Retrieved table rows from page 2
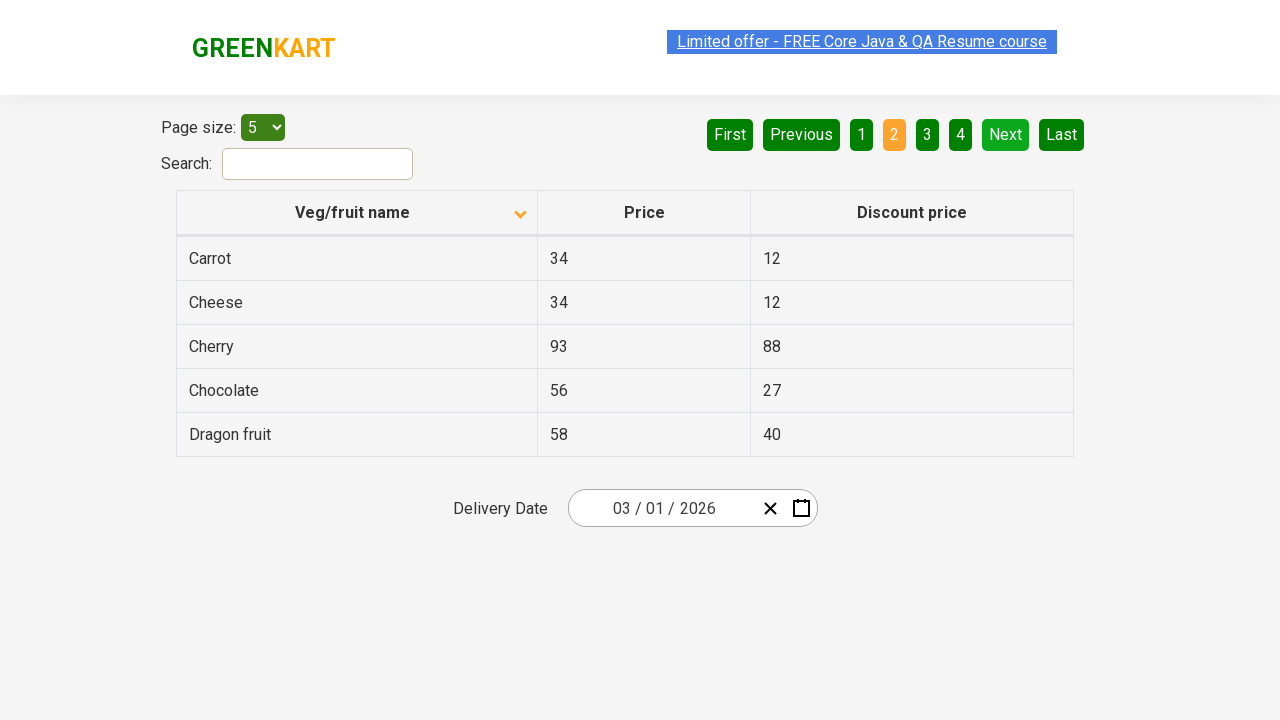

Clicked next page button to continue searching at (1006, 134) on [aria-label='Next']
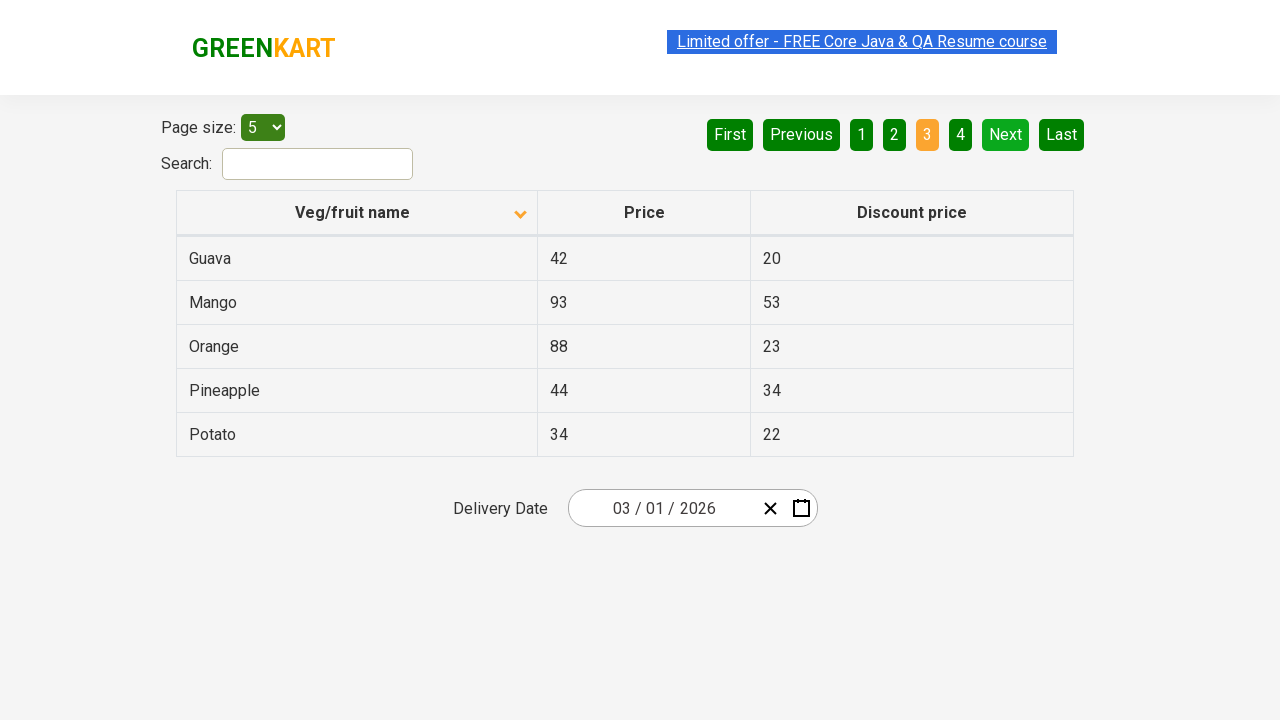

Waited for next page to load
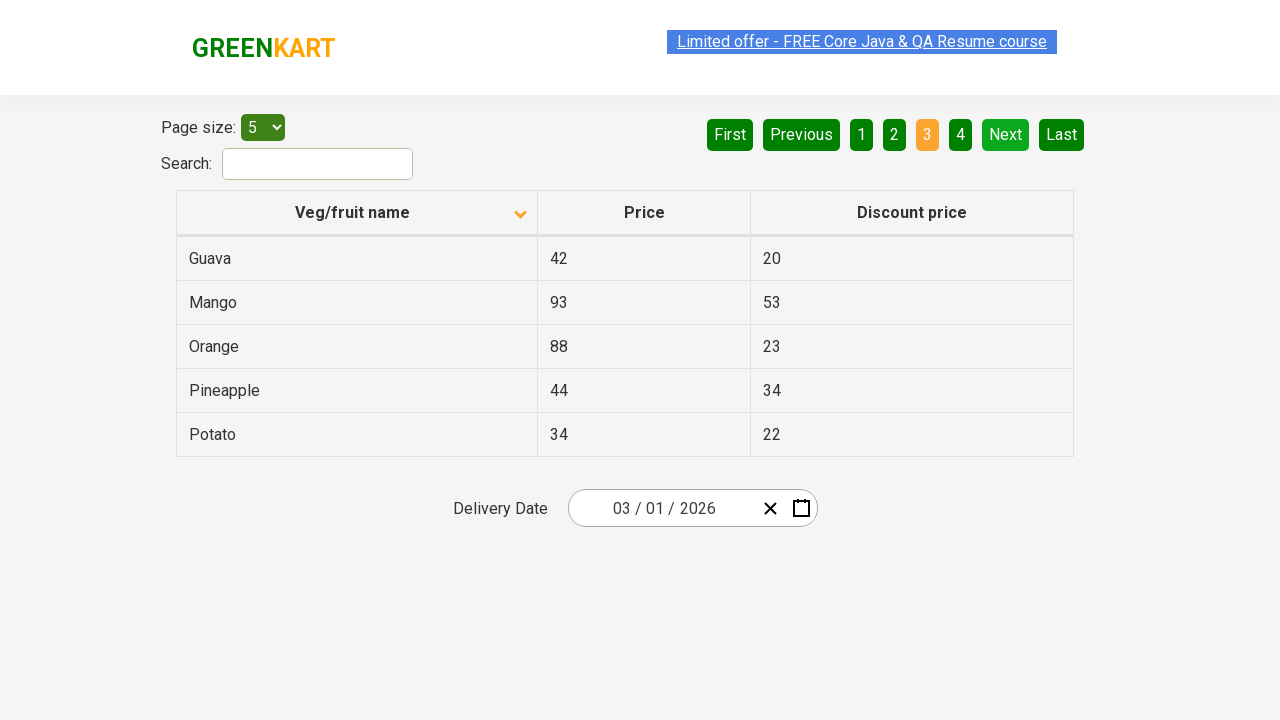

Retrieved table rows from page 3
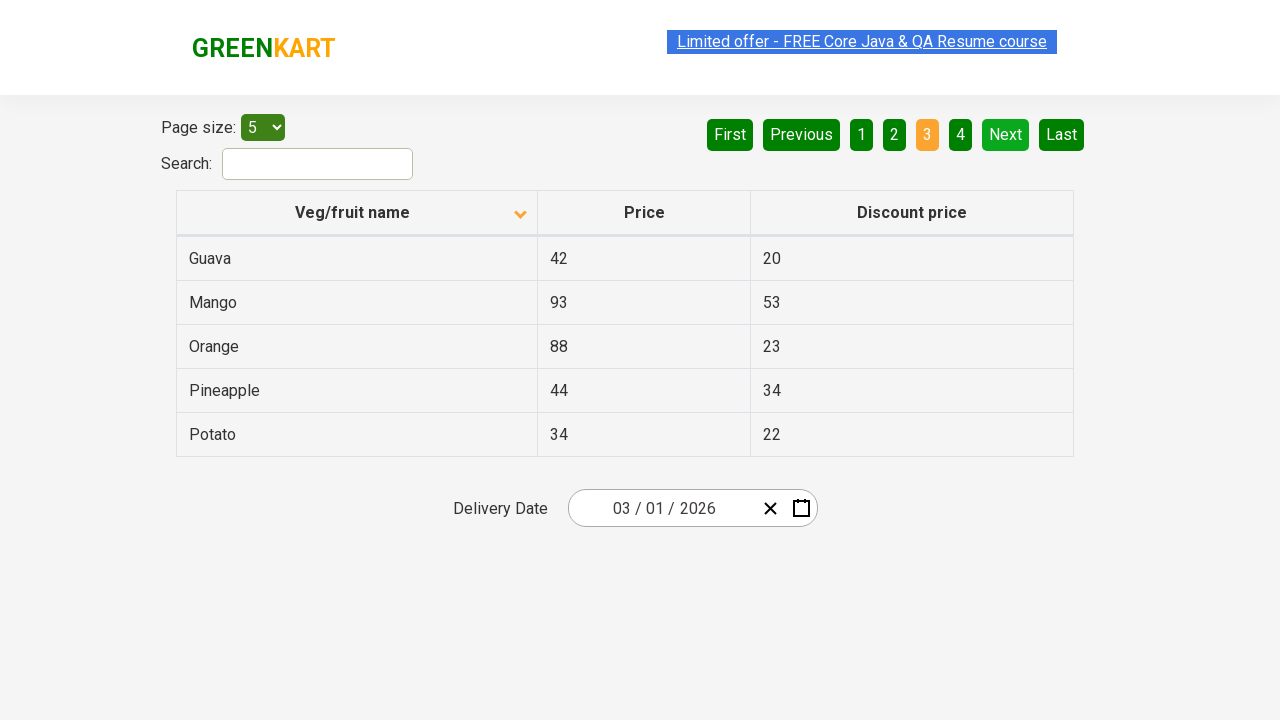

Clicked next page button to continue searching at (1006, 134) on [aria-label='Next']
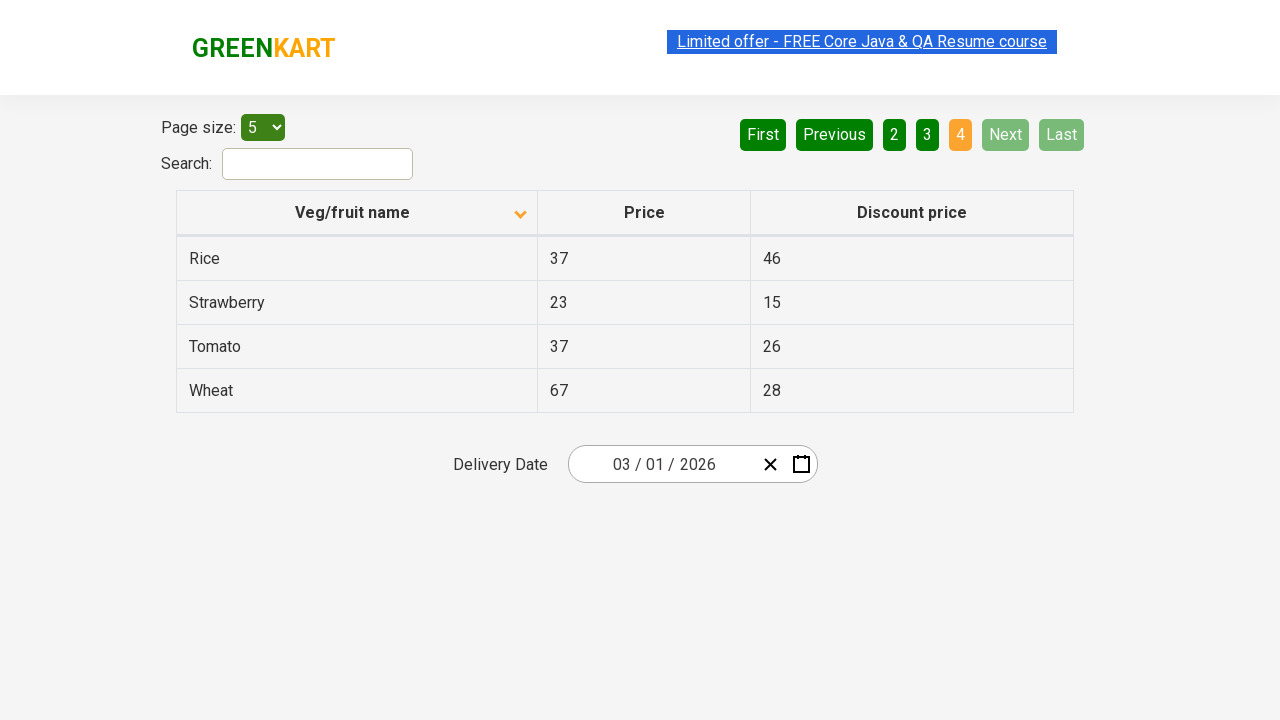

Waited for next page to load
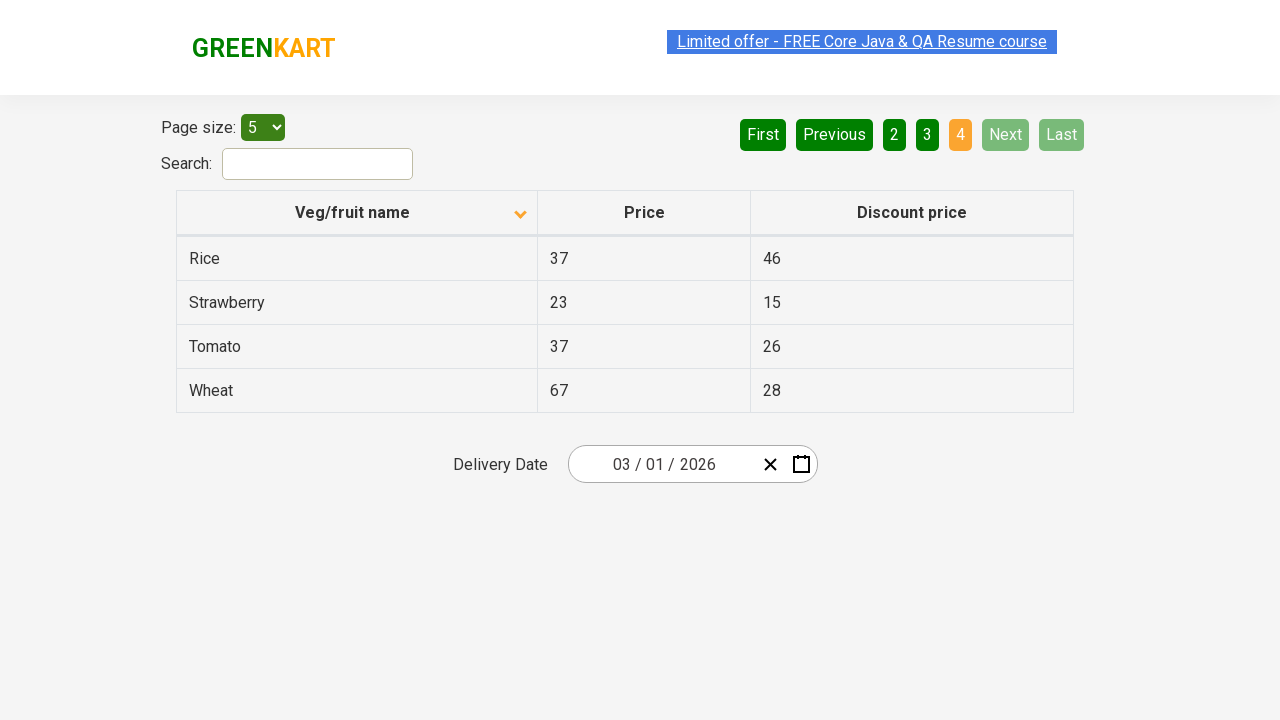

Retrieved table rows from page 4
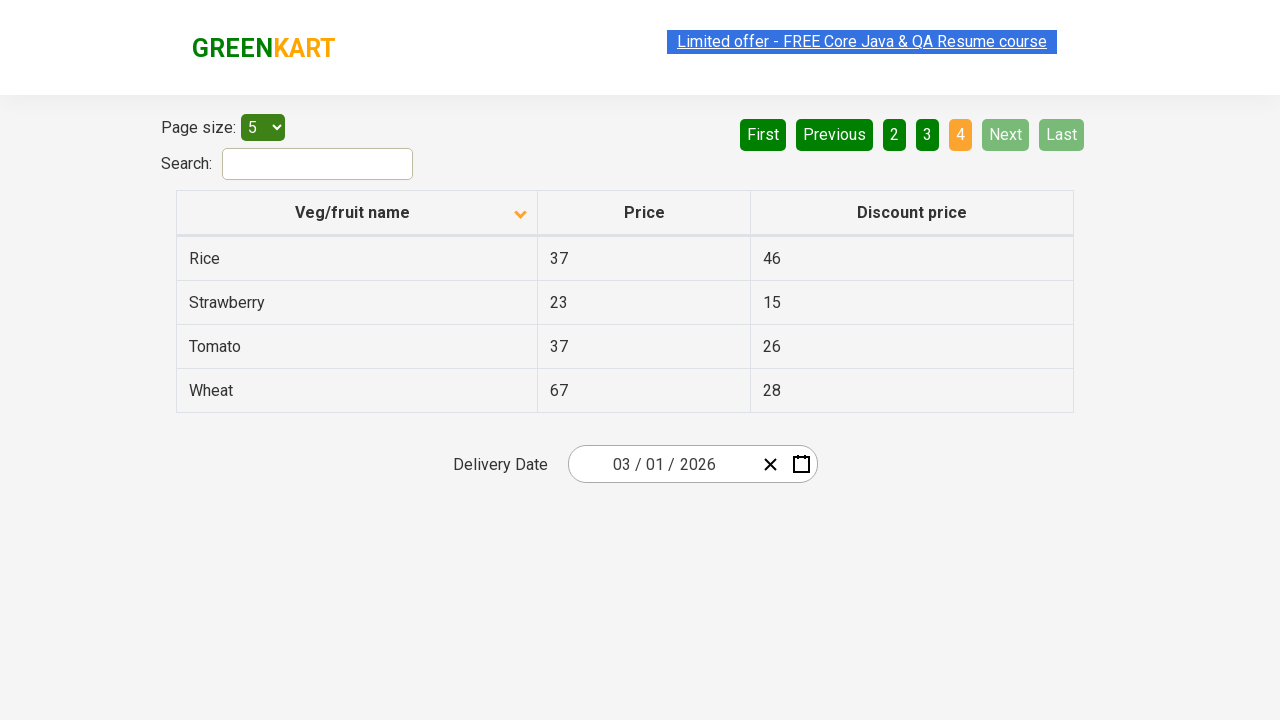

Found 'Rice' in the table
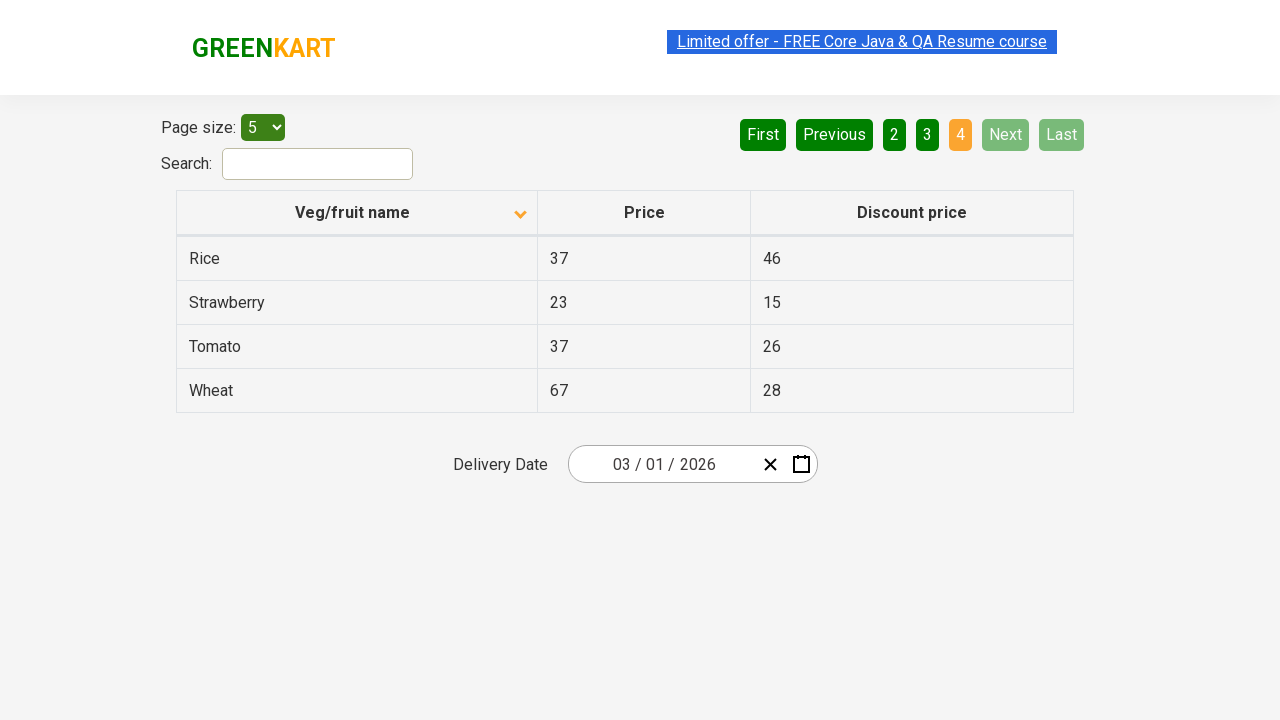

Confirmed 'Rice' was successfully found in the table
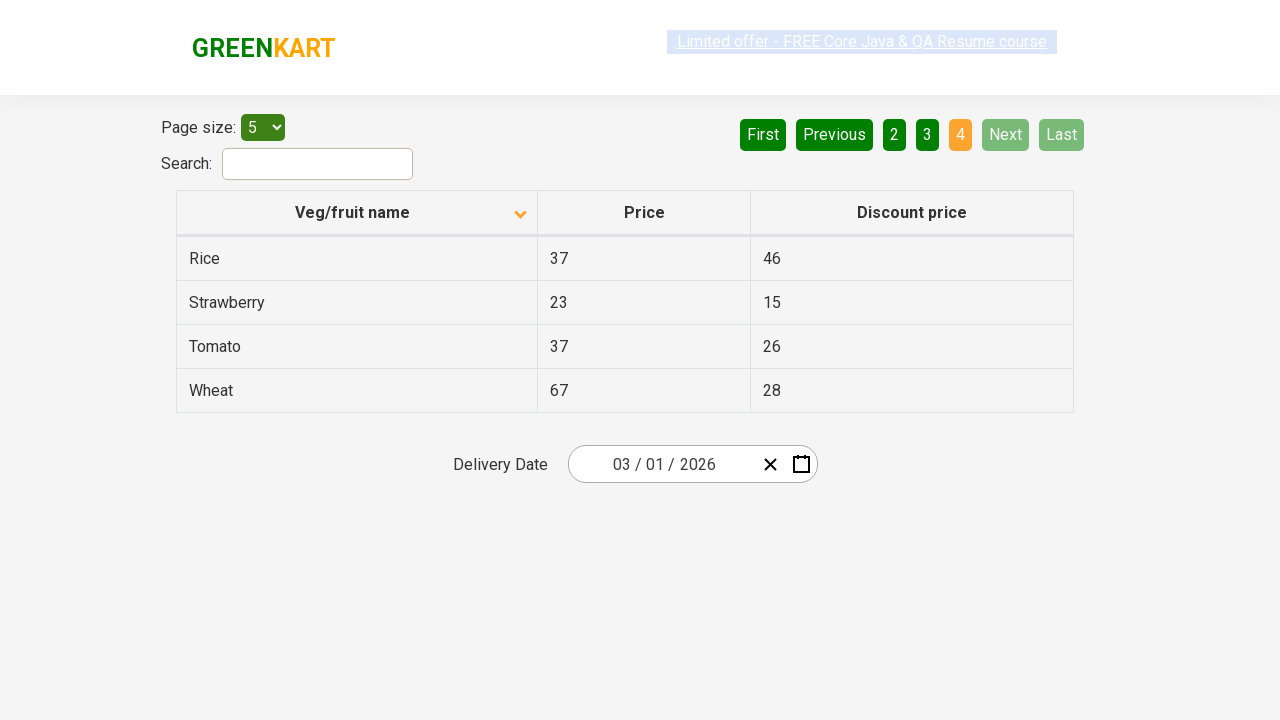

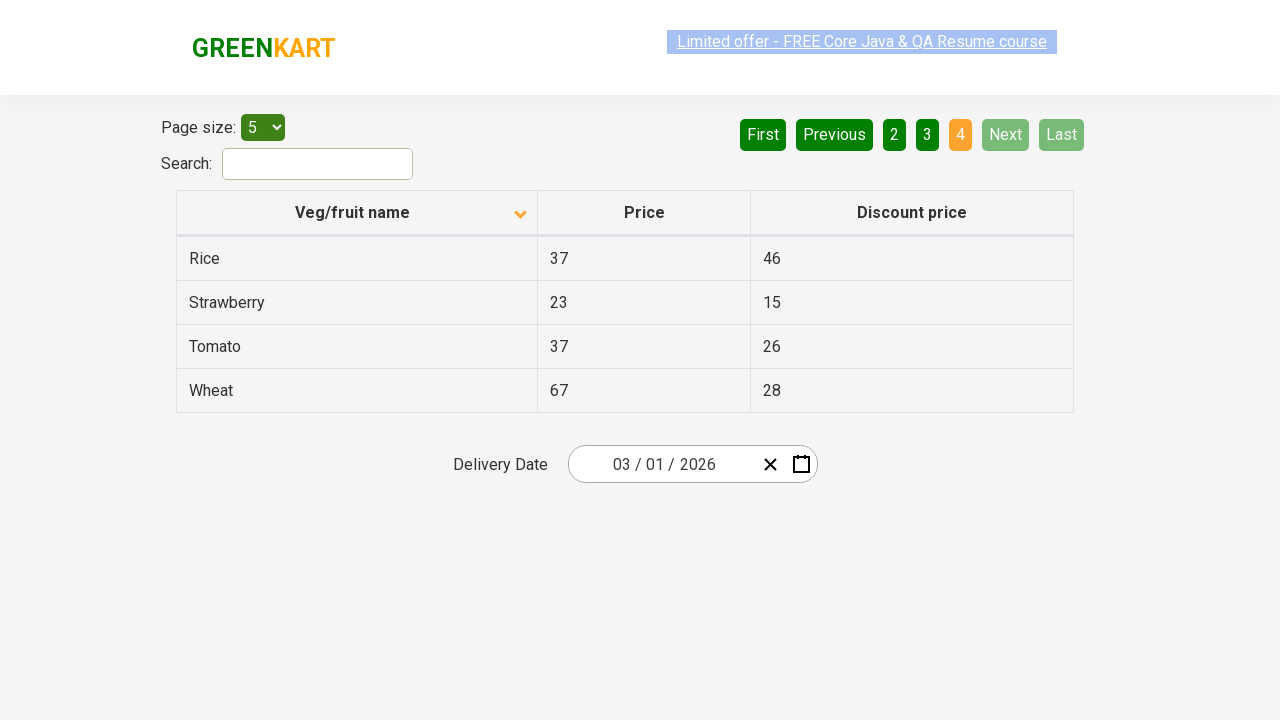